Tests the "Add Customer" functionality in the bank manager portal by clicking Bank Manager Login, navigating to the add customer form, filling in customer details (name, last name, post code), and submitting the form.

Starting URL: https://www.globalsqa.com/angularJs-protractor/BankingProject/#/login

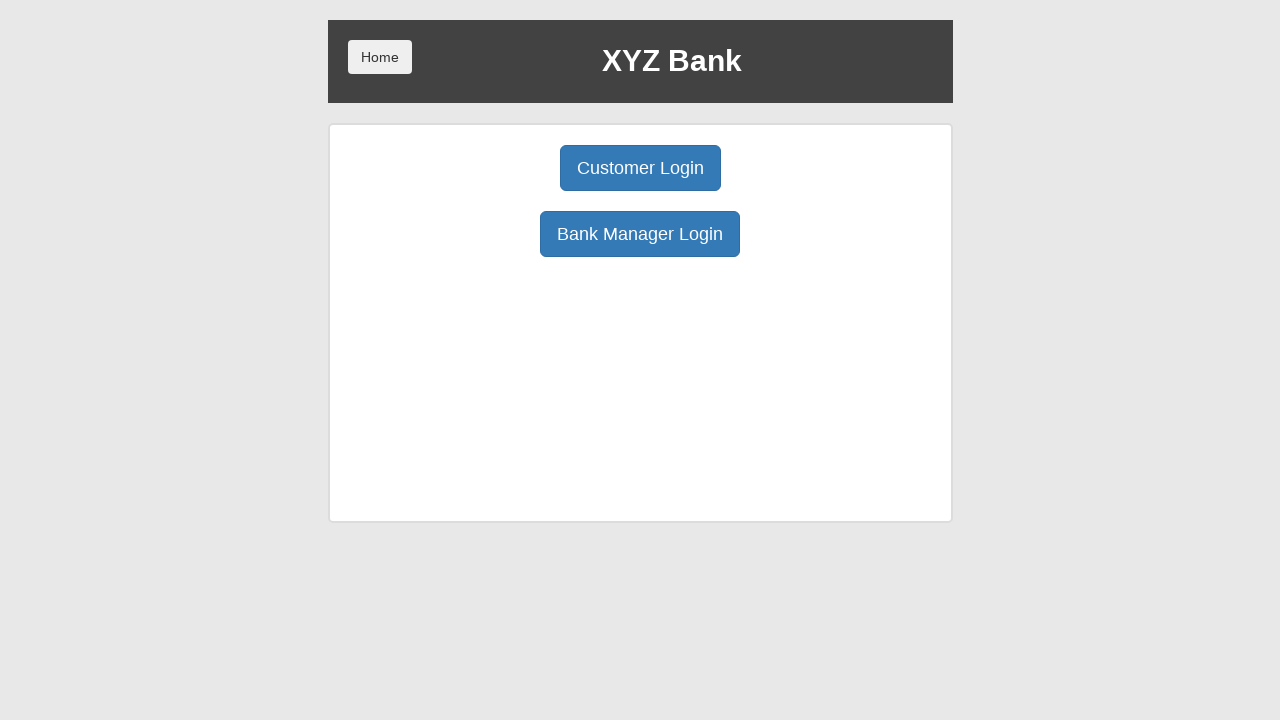

Clicked Bank Manager Login button at (640, 234) on body > div > div > div.ng-scope > div > div.borderM.box.padT20 > div:nth-child(3
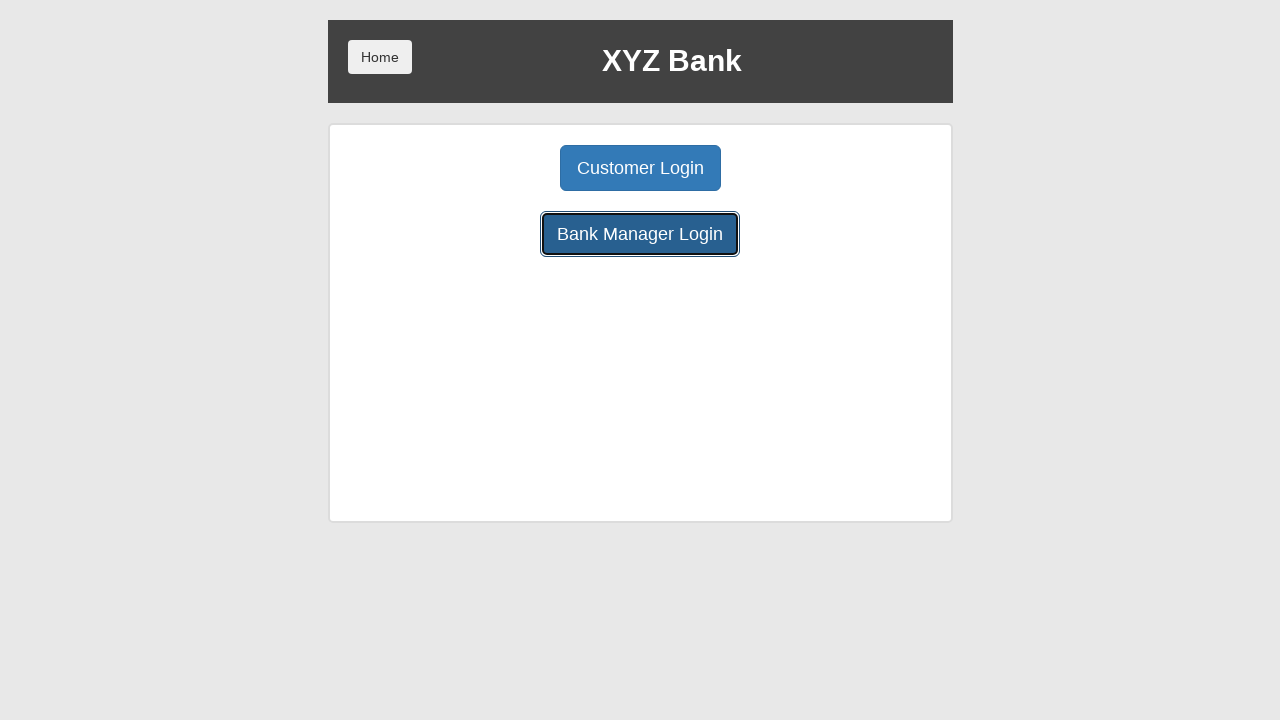

Add Customer button selector loaded
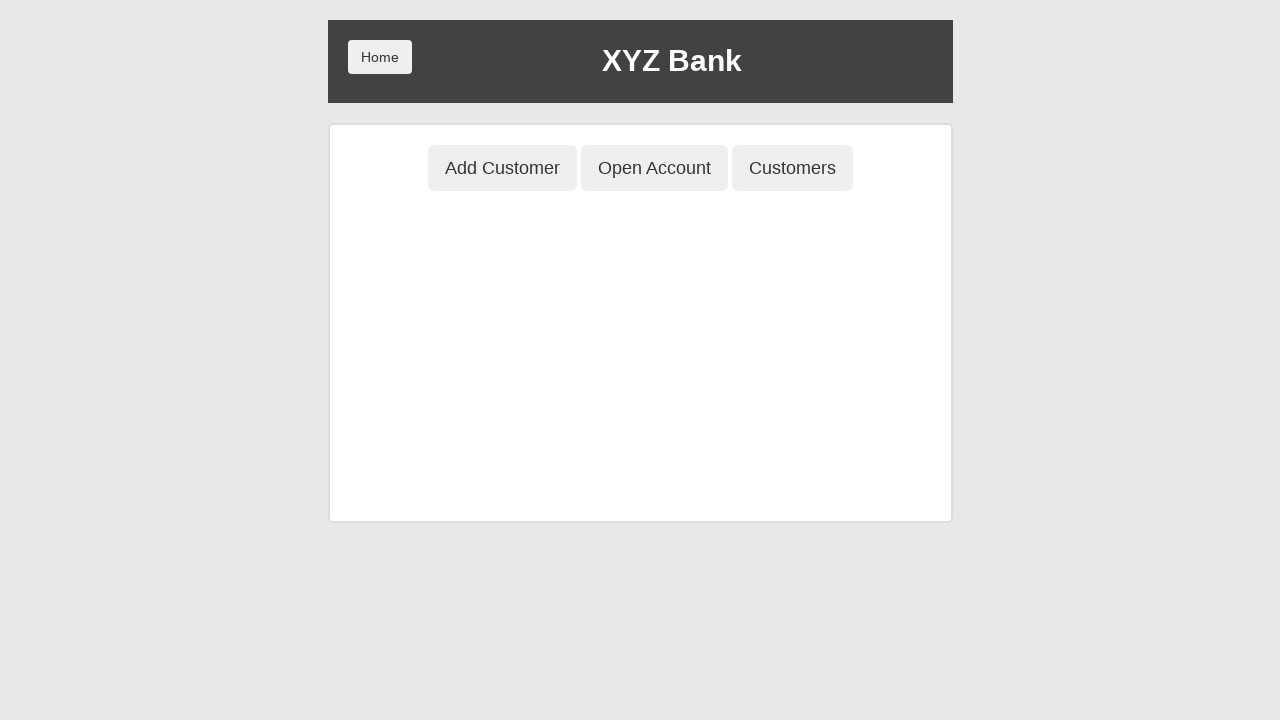

Clicked Add Customer button at (502, 168) on body > div > div > div.ng-scope > div > div.center > button:nth-child(1)
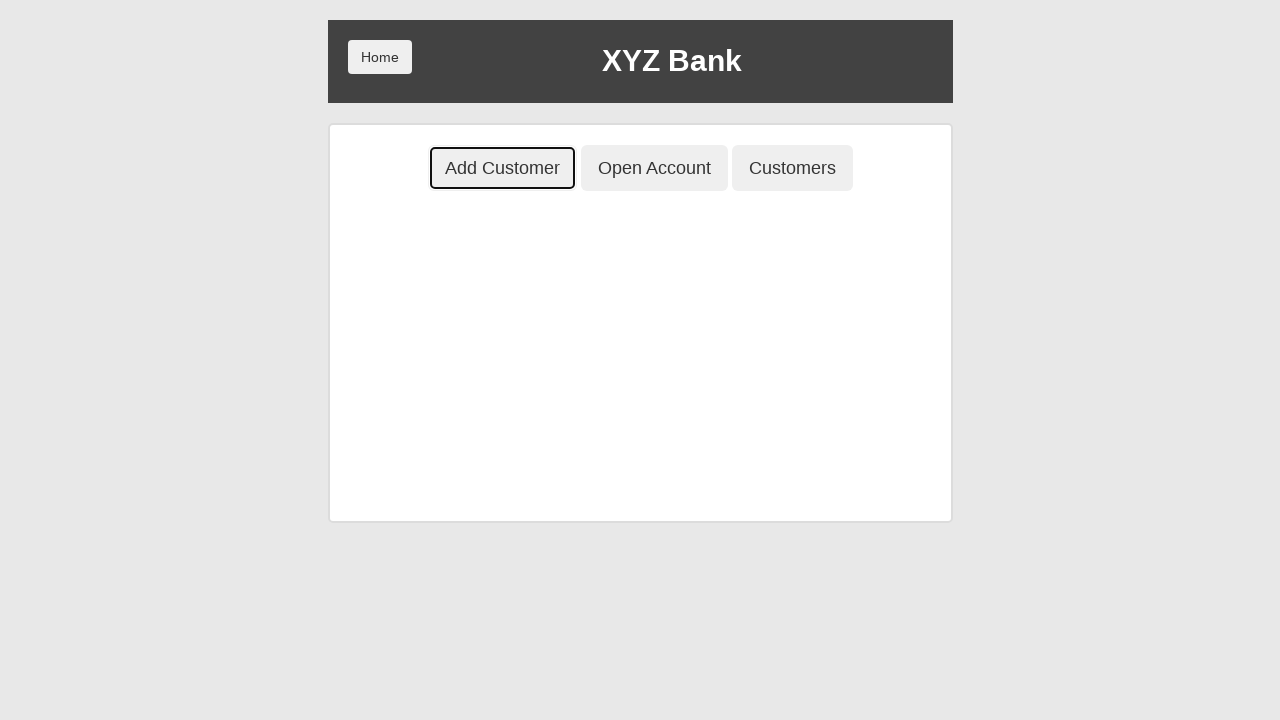

Customer form loaded
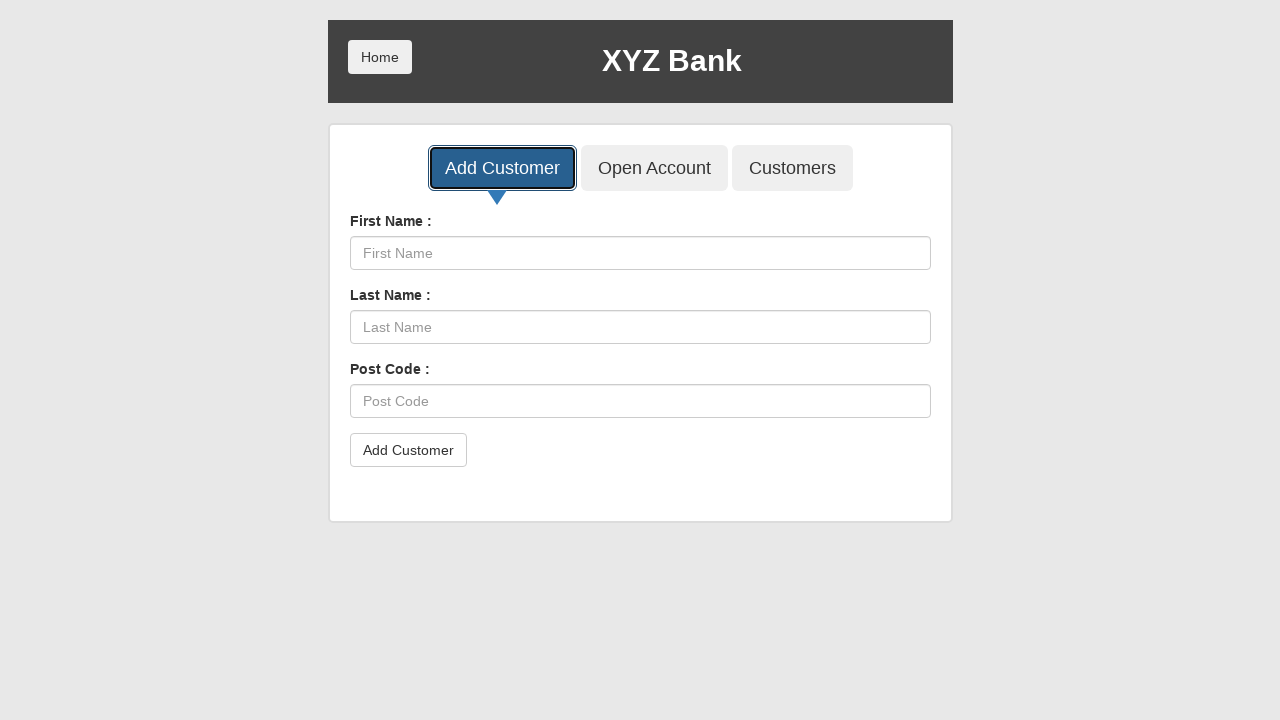

Filled First Name field with 'Maria' on body > div > div > div.ng-scope > div > div.ng-scope > div > div > form > div:nt
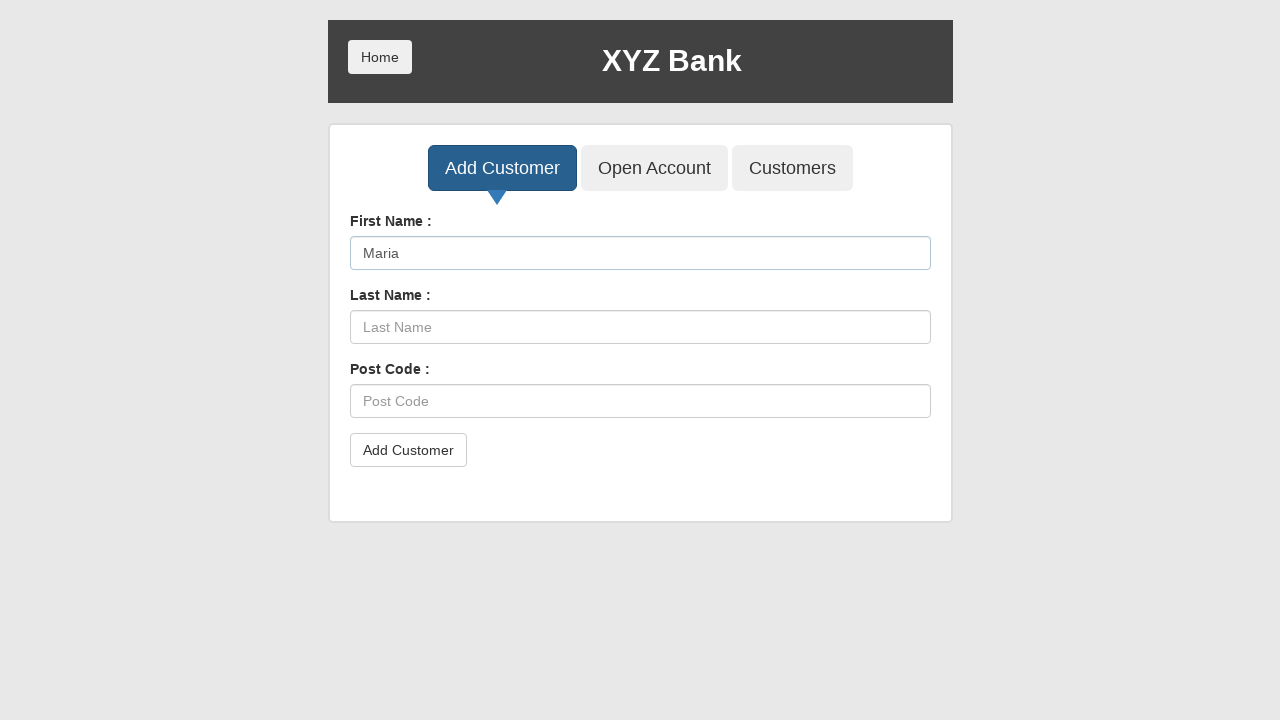

Filled Last Name field with 'Johnson' on body > div > div > div.ng-scope > div > div.ng-scope > div > div > form > div:nt
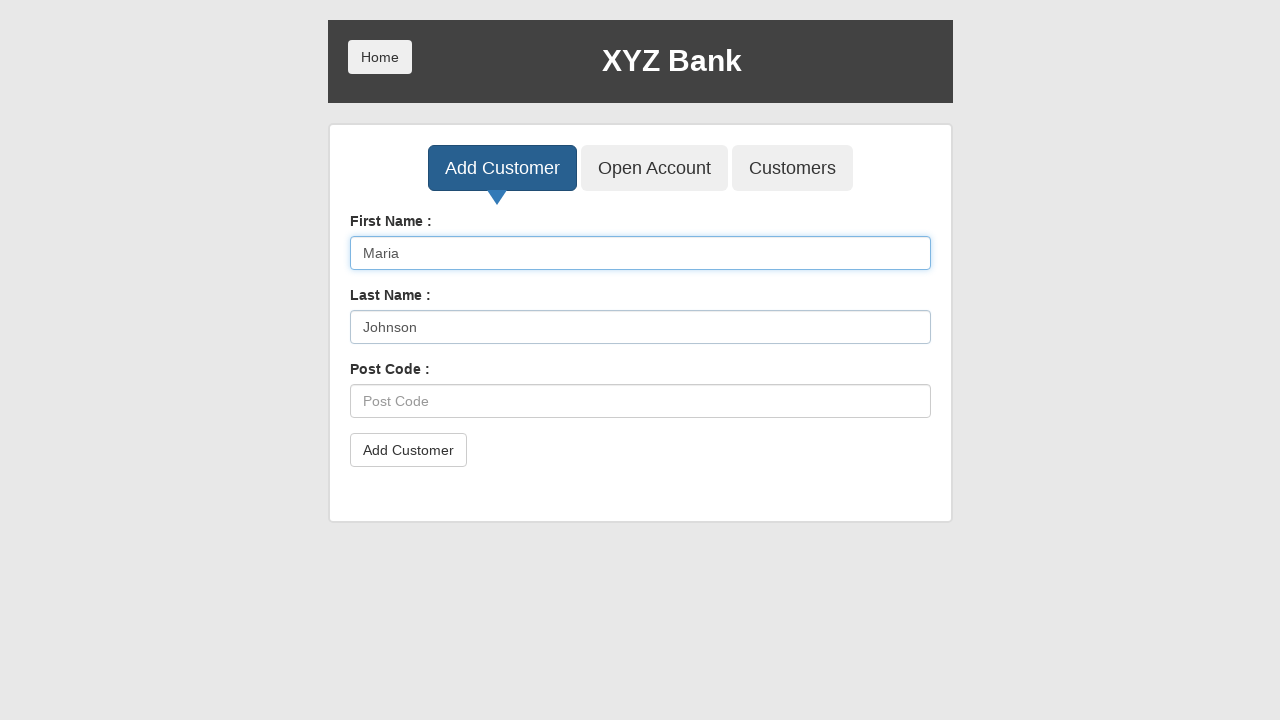

Filled Post Code field with '90210' on body > div > div > div.ng-scope > div > div.ng-scope > div > div > form > div:nt
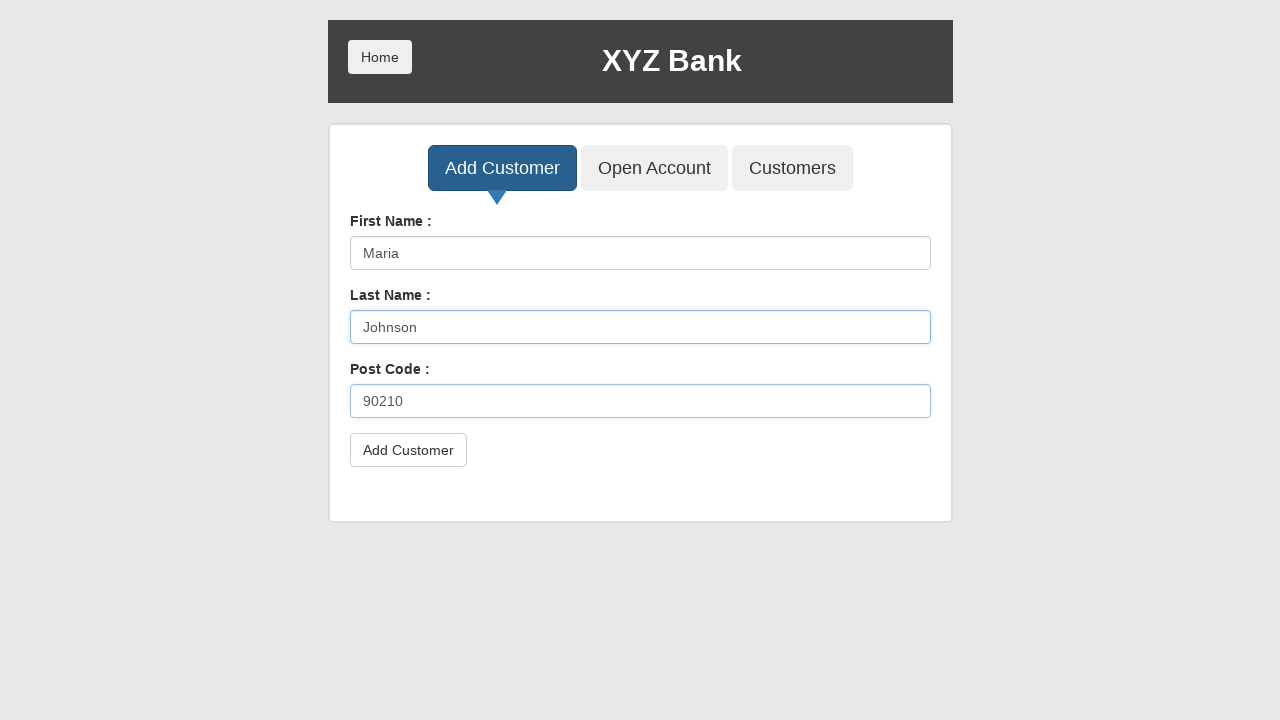

Clicked Add Customer submit button at (408, 450) on body > div > div > div.ng-scope > div > div.ng-scope > div > div > form > button
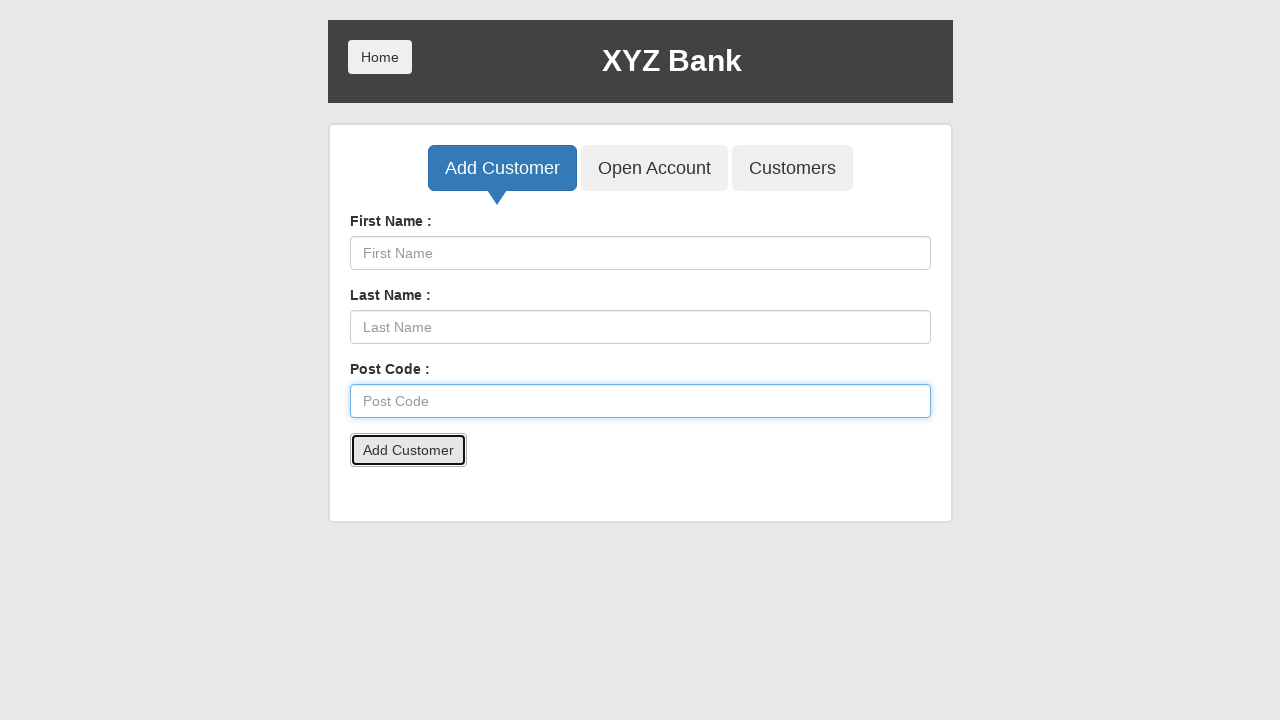

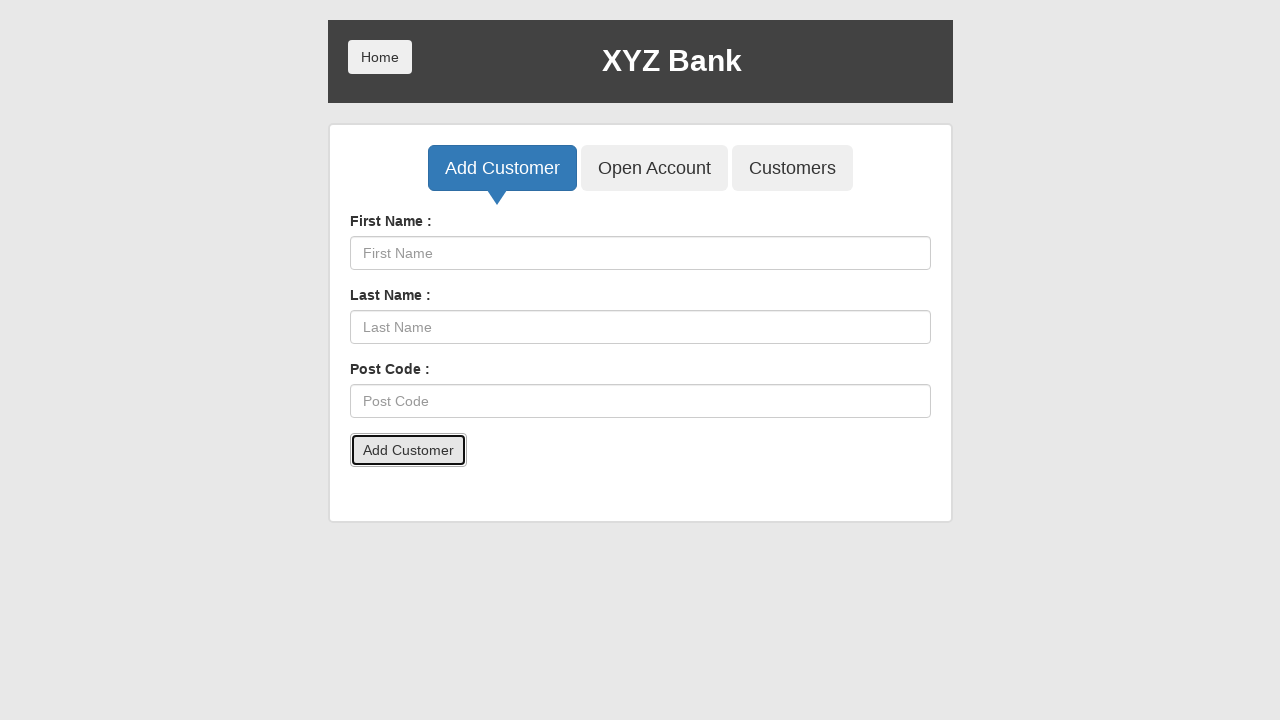